Tests creating a task by filling in a task name and content in a form, then clicking the add button to submit

Starting URL: https://bachorz.github.io/

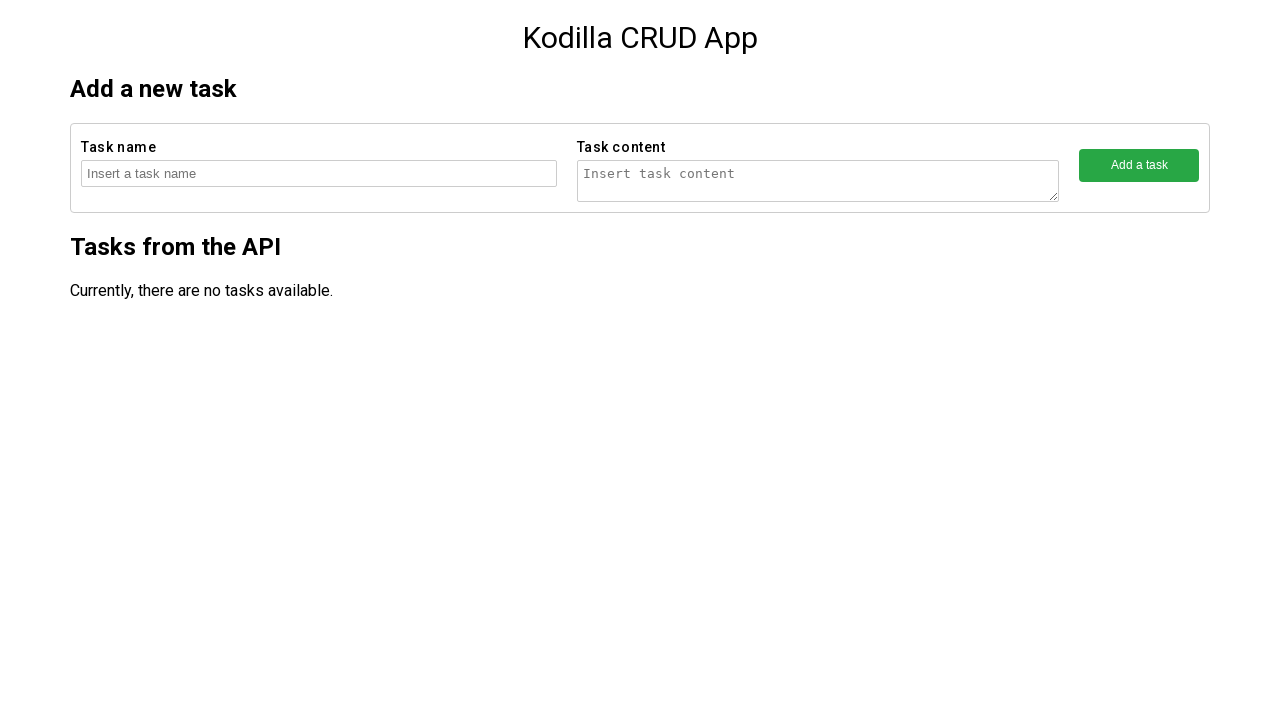

Filled task name field with 'Task number 47879' on //form[contains(@action, 'createTask')]/fieldset[1]/input
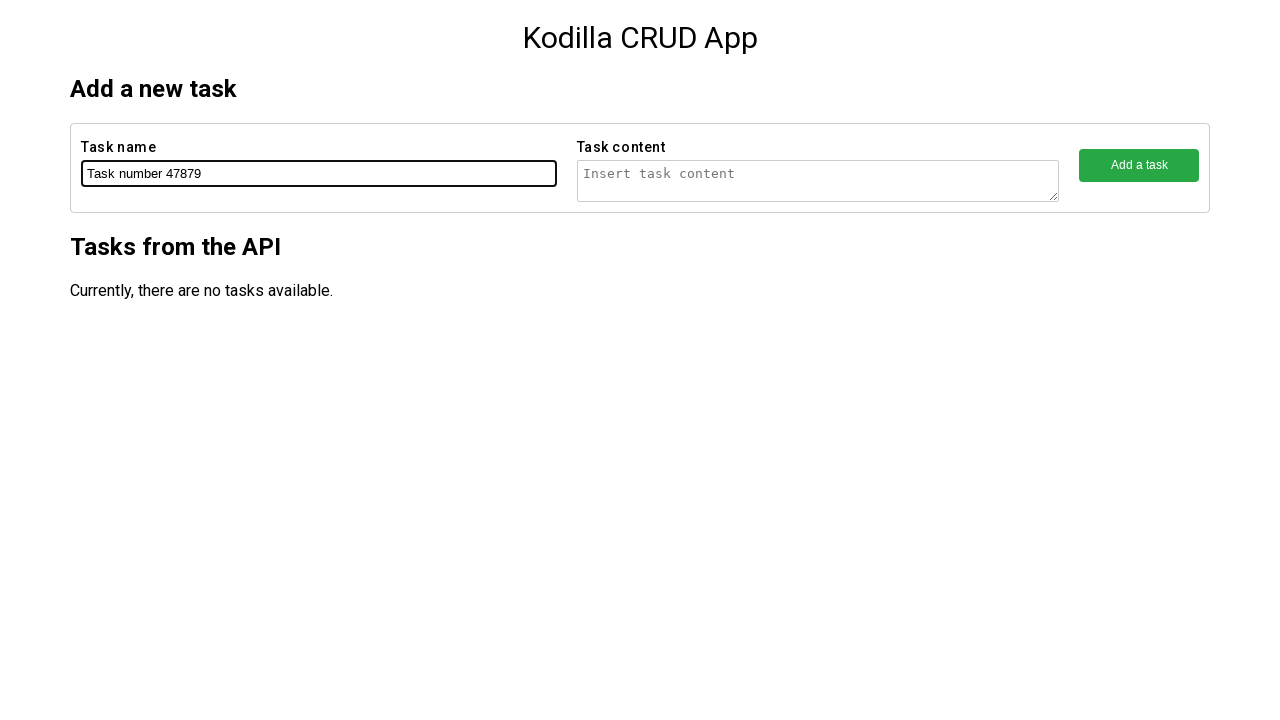

Filled task content field with 'Task number 47879 content' on //form[contains(@action, 'createTask')]/fieldset[2]/textarea
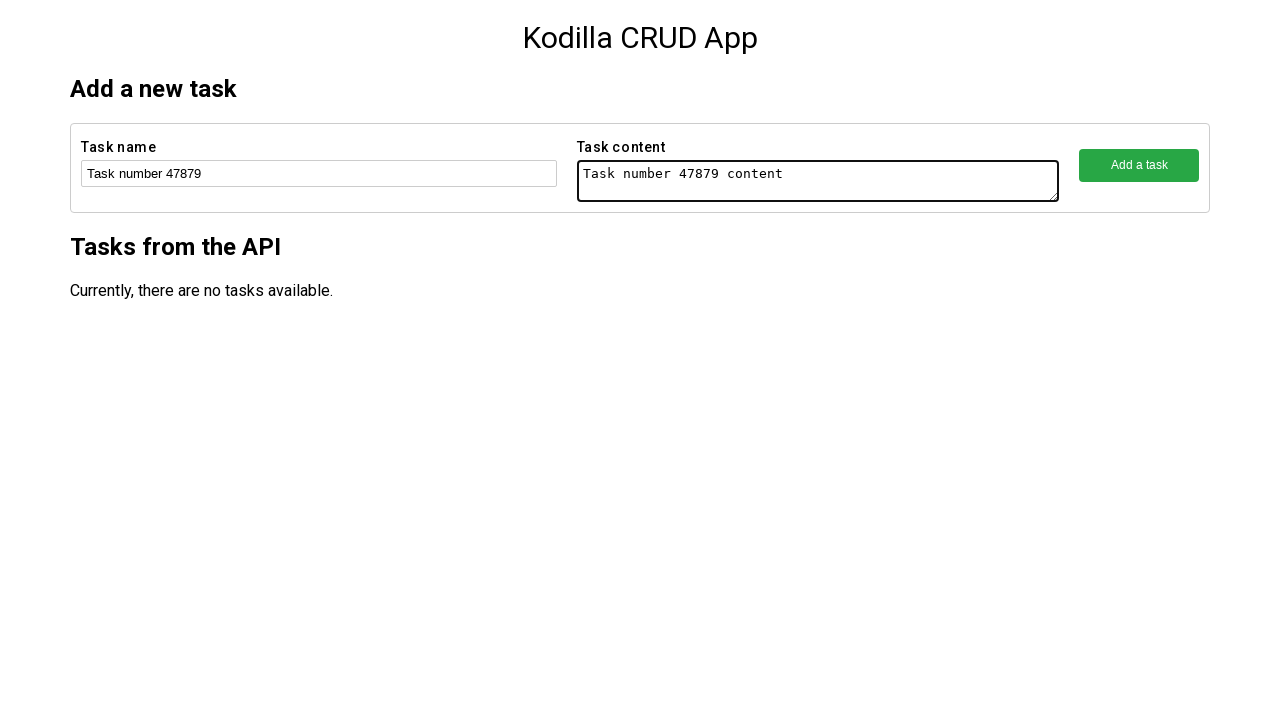

Clicked add button to submit the form at (1139, 165) on xpath=//form[contains(@action, 'createTask')]/fieldset[3]/button
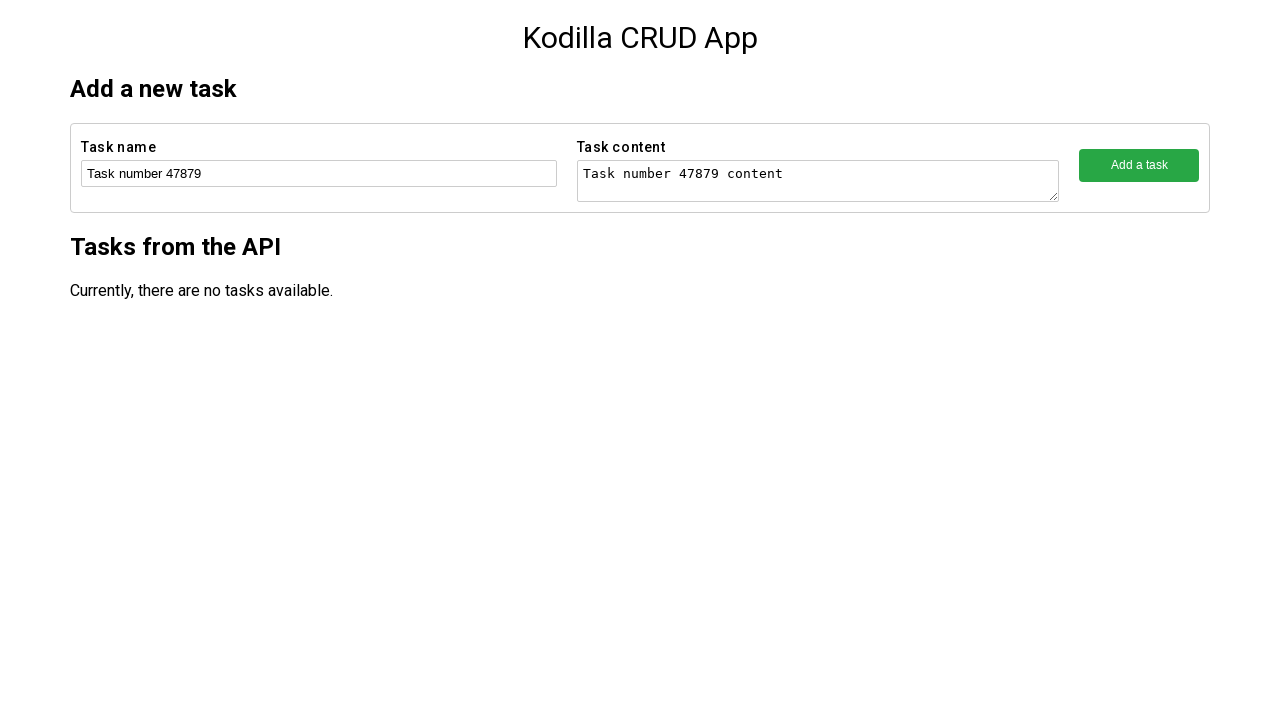

Waited 2 seconds for task creation to complete
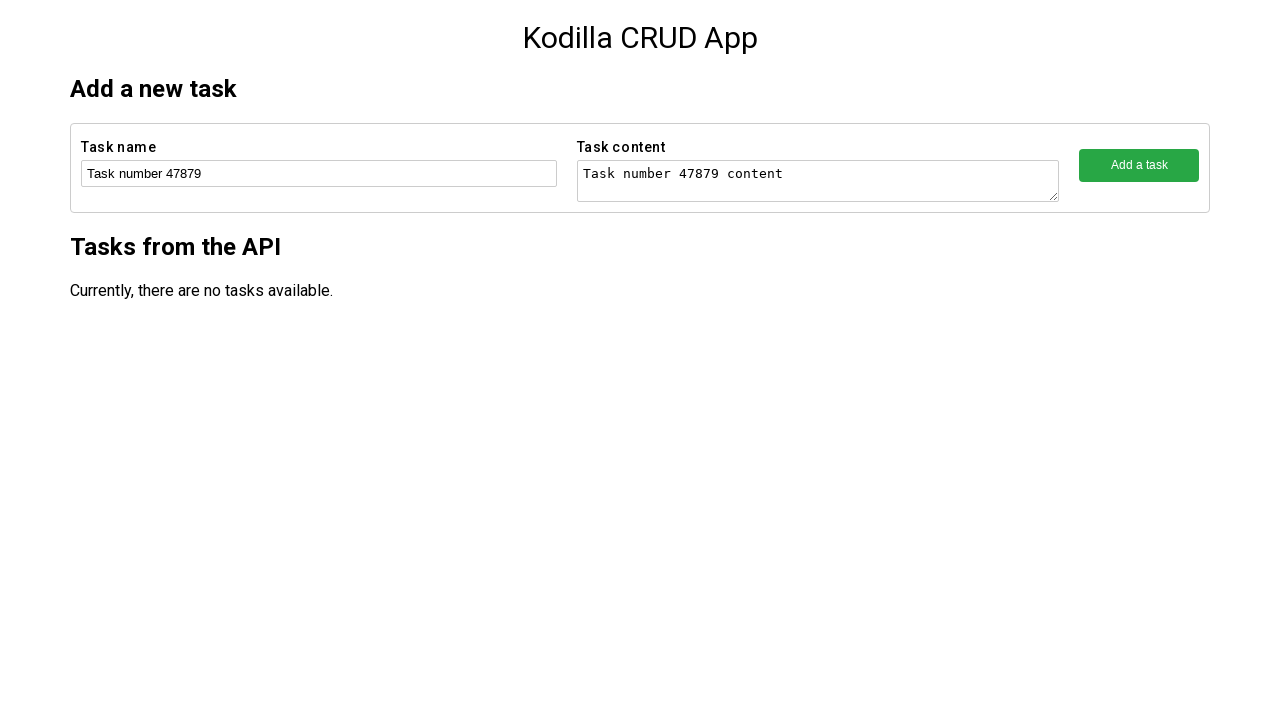

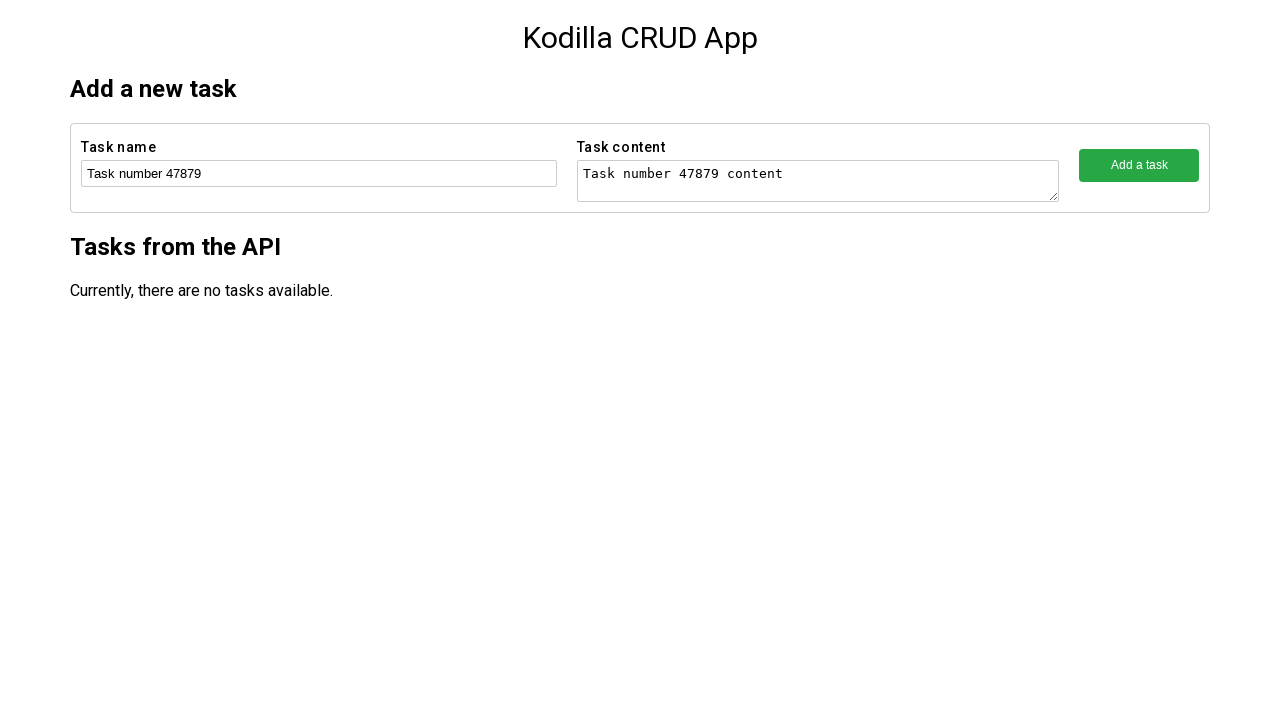